Tests a React-based dropdown select menu by entering text to filter options and selecting different values

Starting URL: https://demoqa.com/select-menu

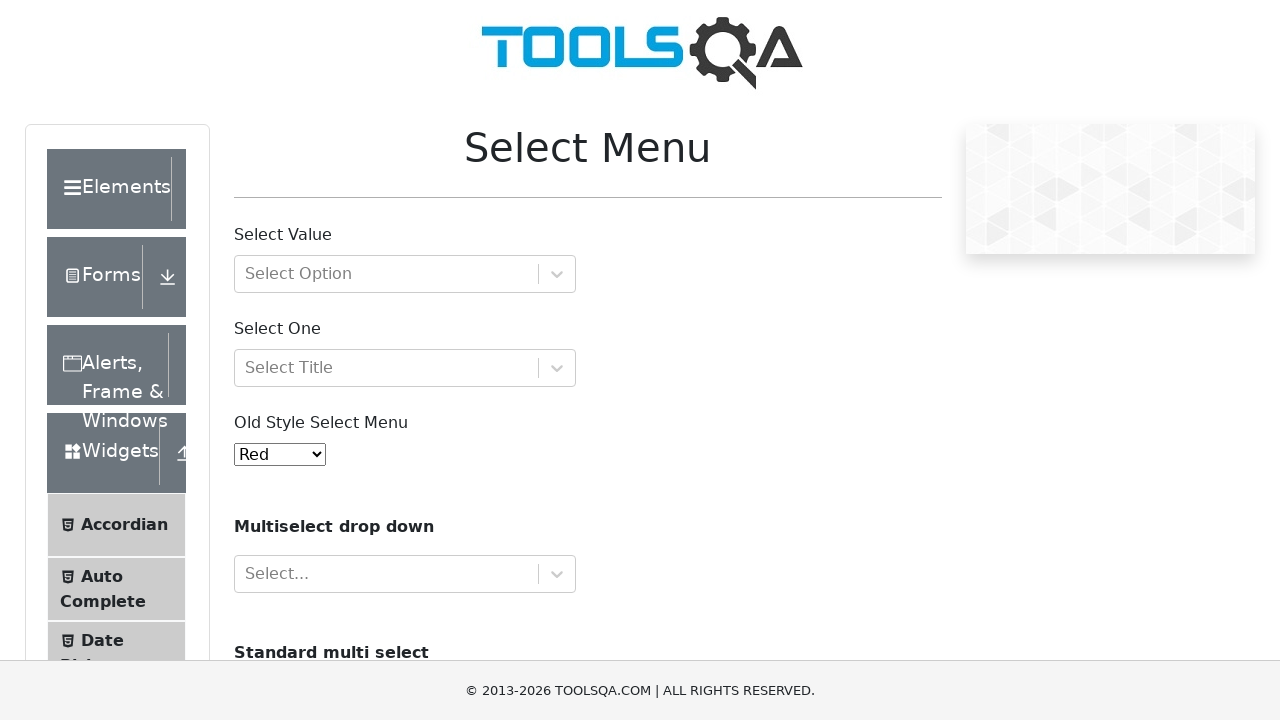

Filled select dropdown input with 'a root option' to filter options on //*[@id="react-select-2-input"]
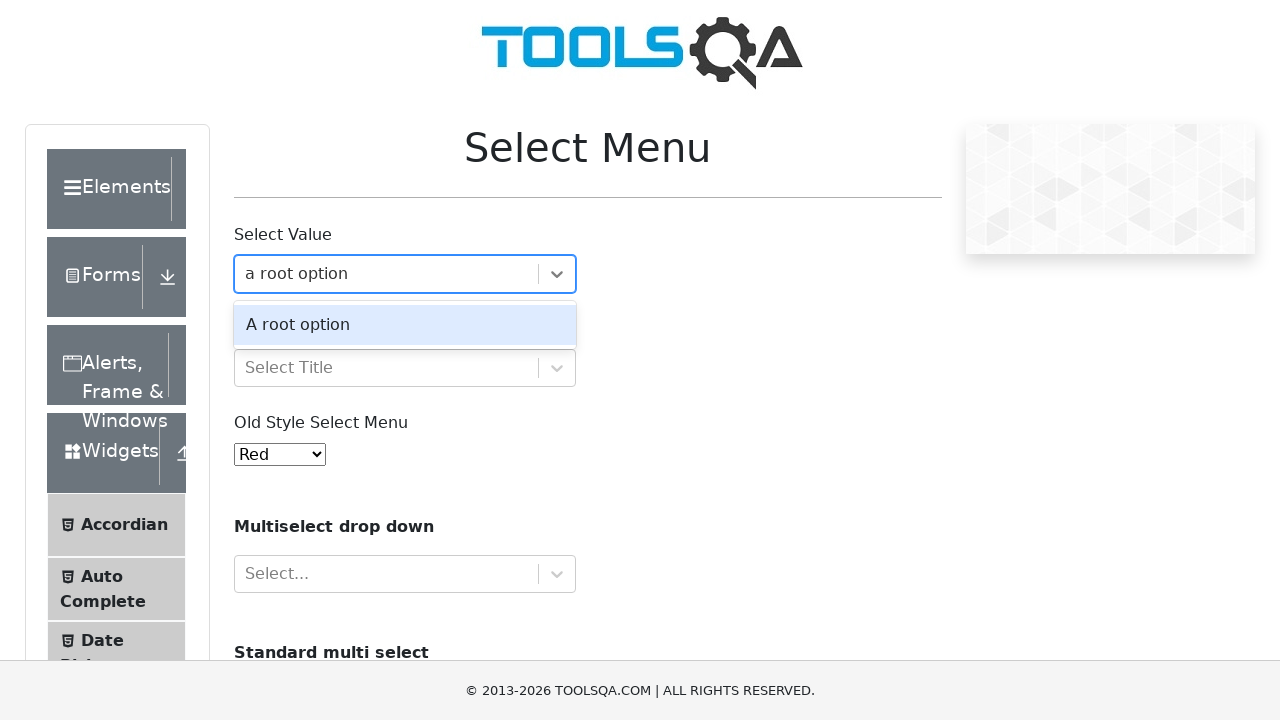

Clicked dropdown value area to select filtered 'a root option' at (405, 325) on //*[@id="withOptGroup"]/div[2]
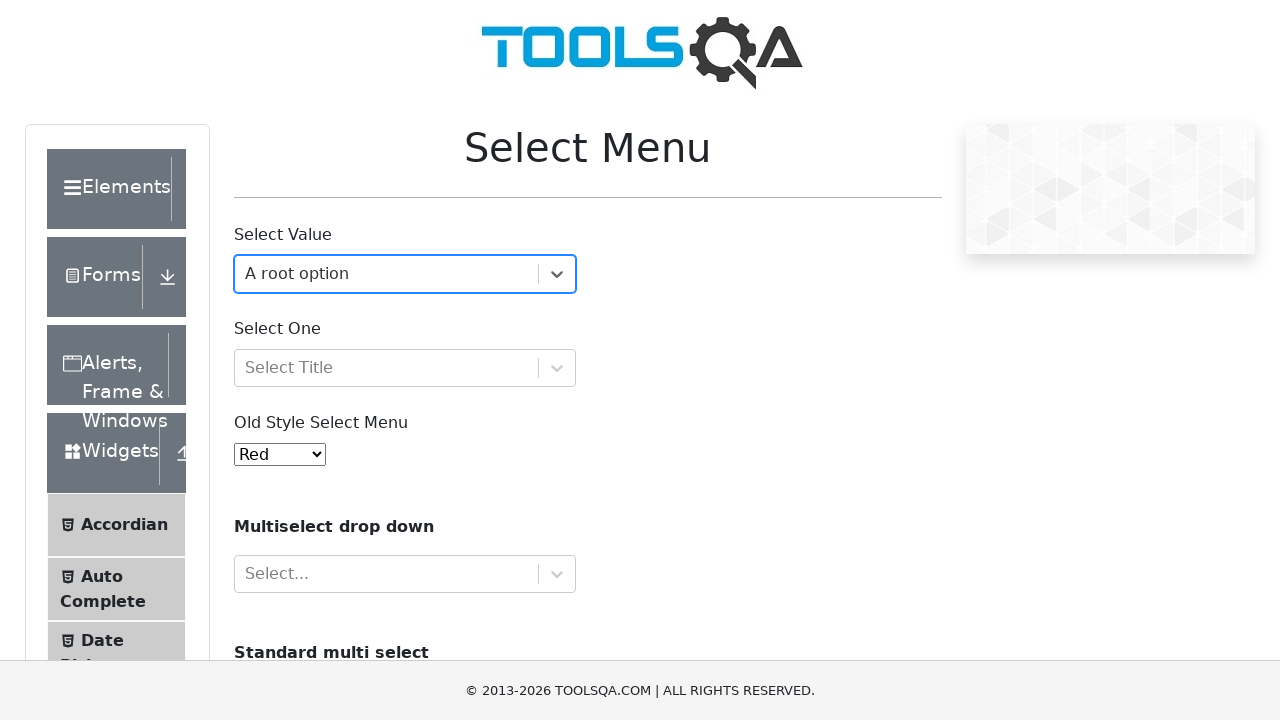

Filled select dropdown input with 'group 1, option 2' to filter options on //*[@id="react-select-2-input"]
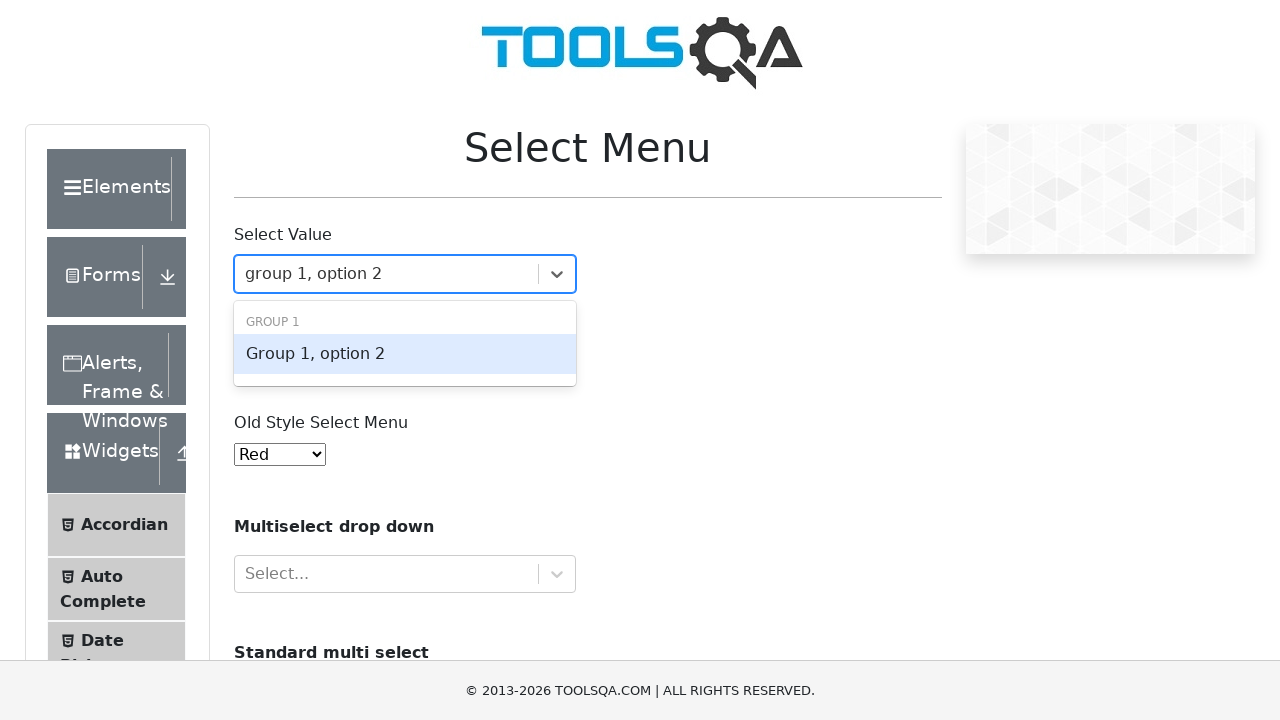

Clicked dropdown value area to select filtered 'group 1, option 2' at (405, 344) on //*[@id="withOptGroup"]/div[2]
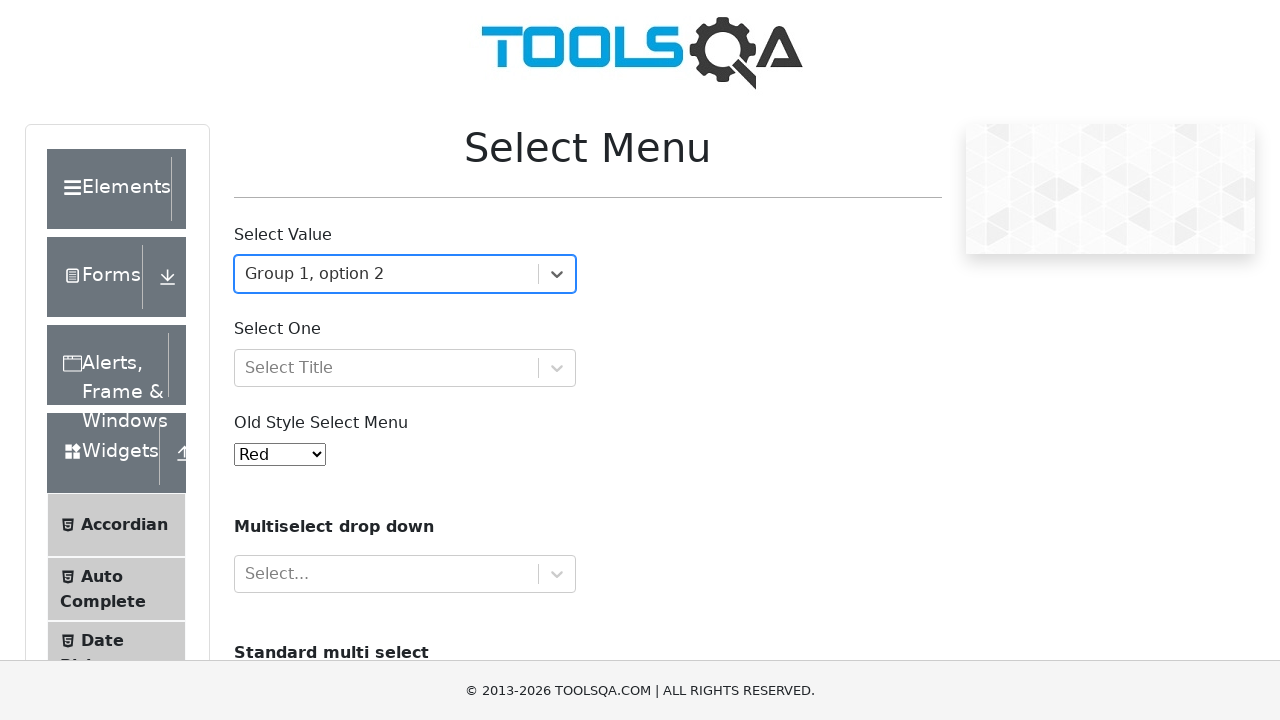

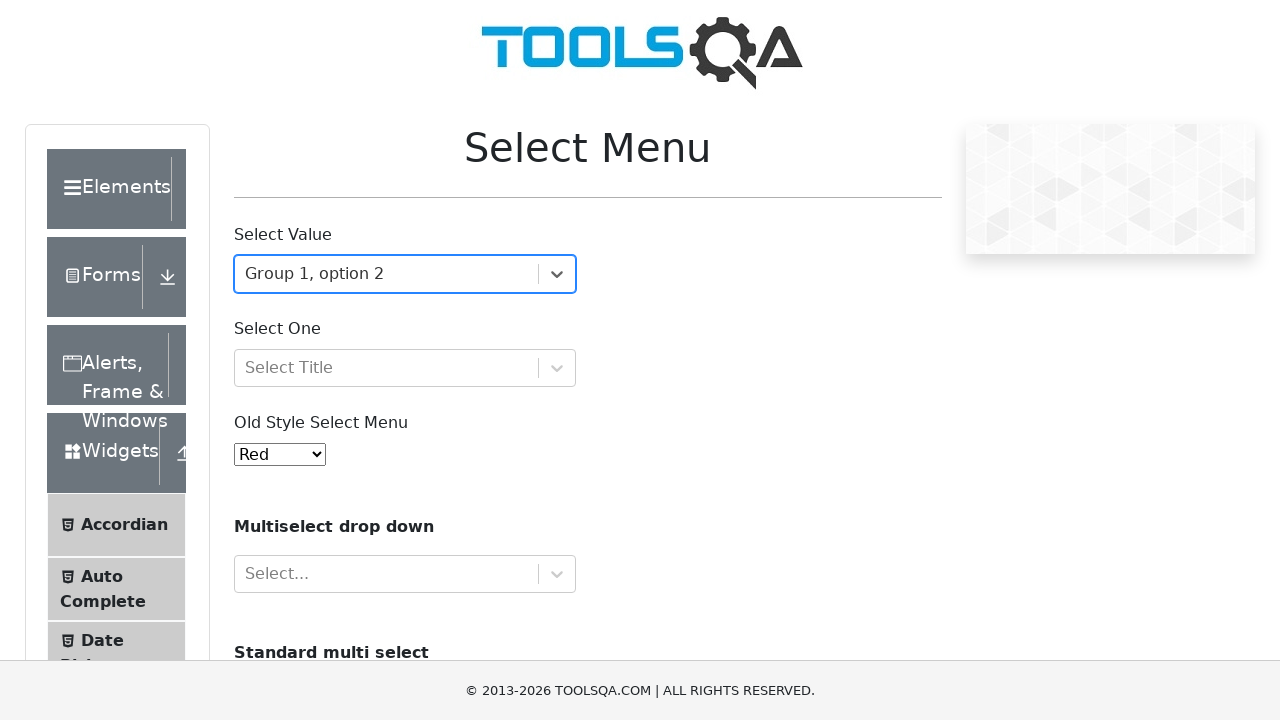